Tests element invisibility functionality by clicking a button and waiting for an element to become invisible

Starting URL: https://www.leafground.com/waits.xhtml

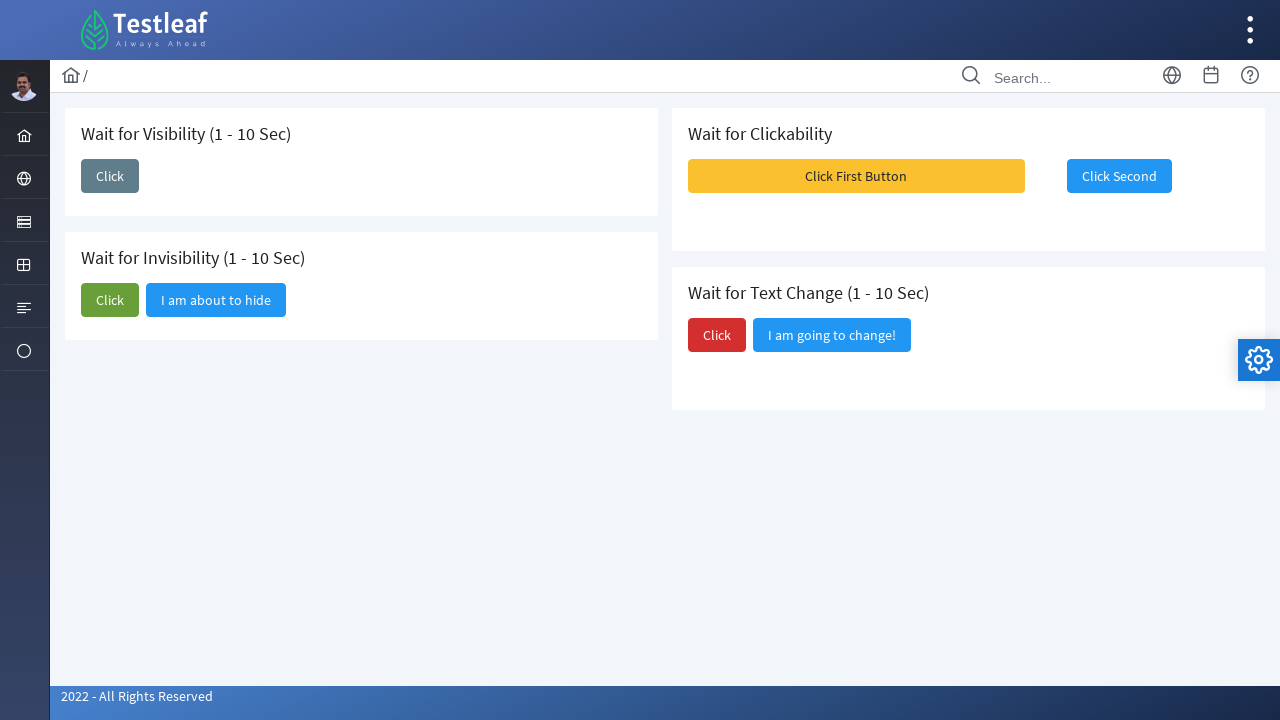

Clicked button to trigger element invisibility at (110, 300) on (//span[text()='Click'])[2]
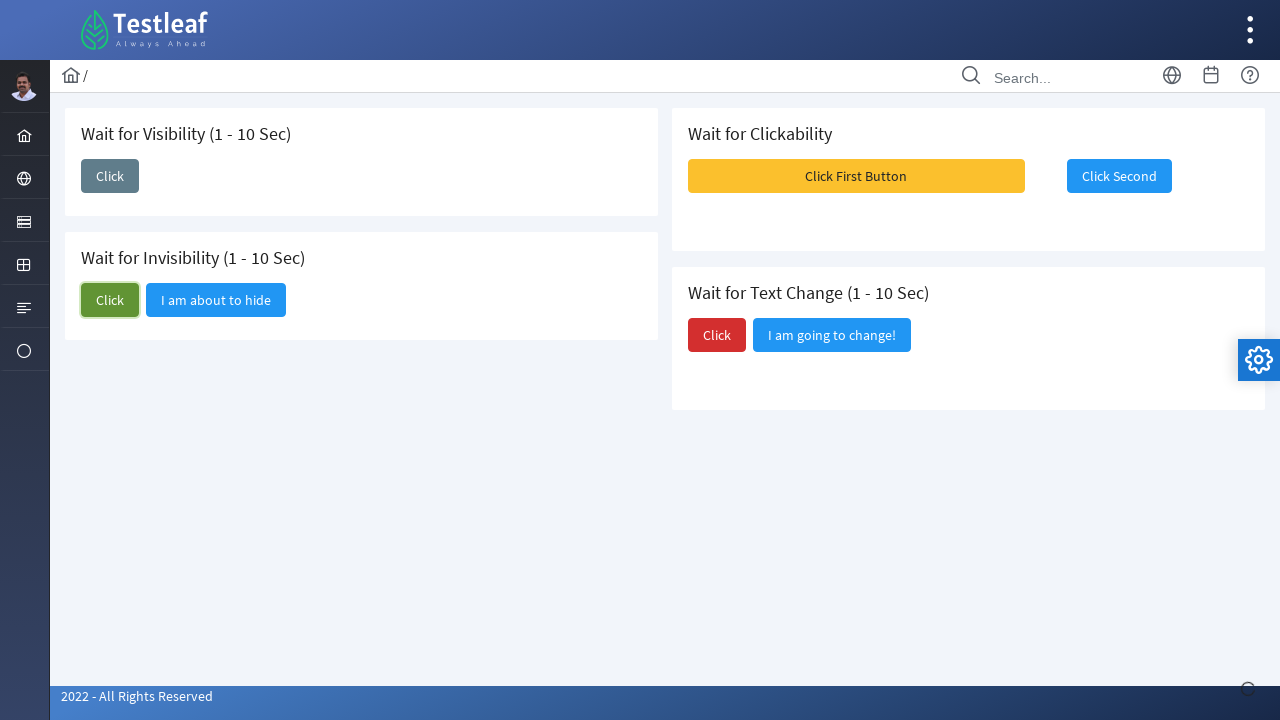

Element became invisible after button click
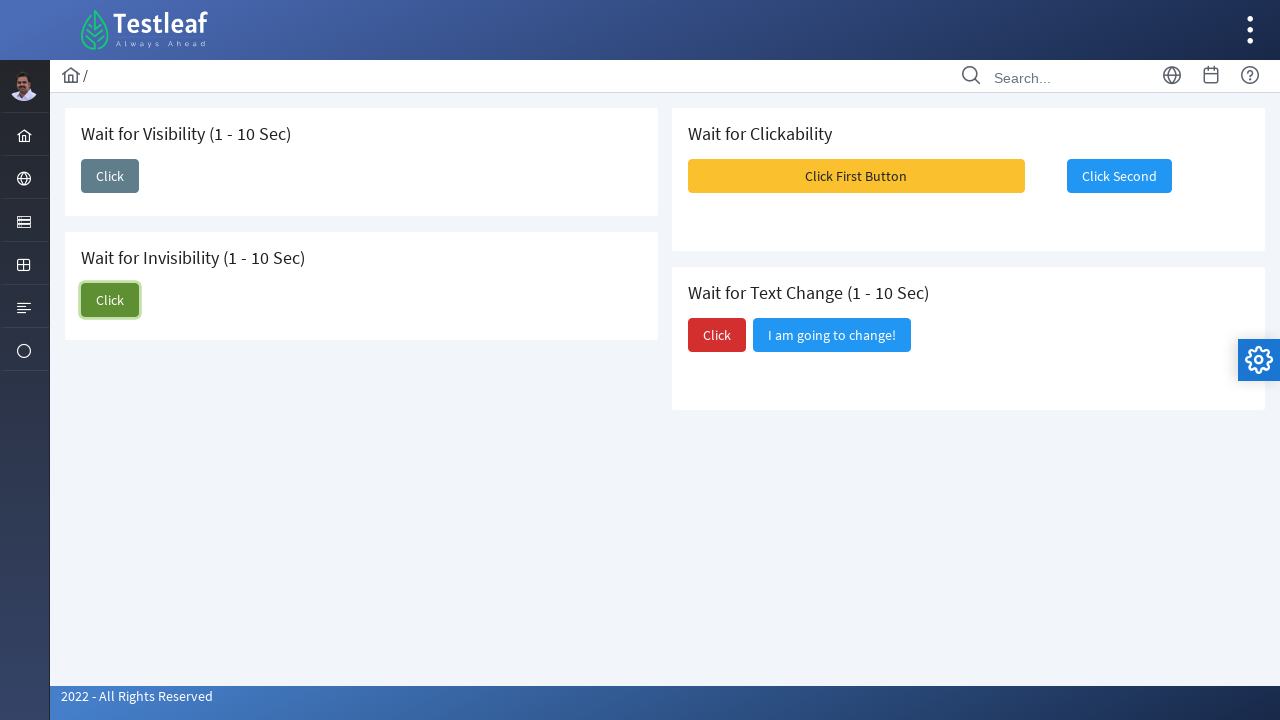

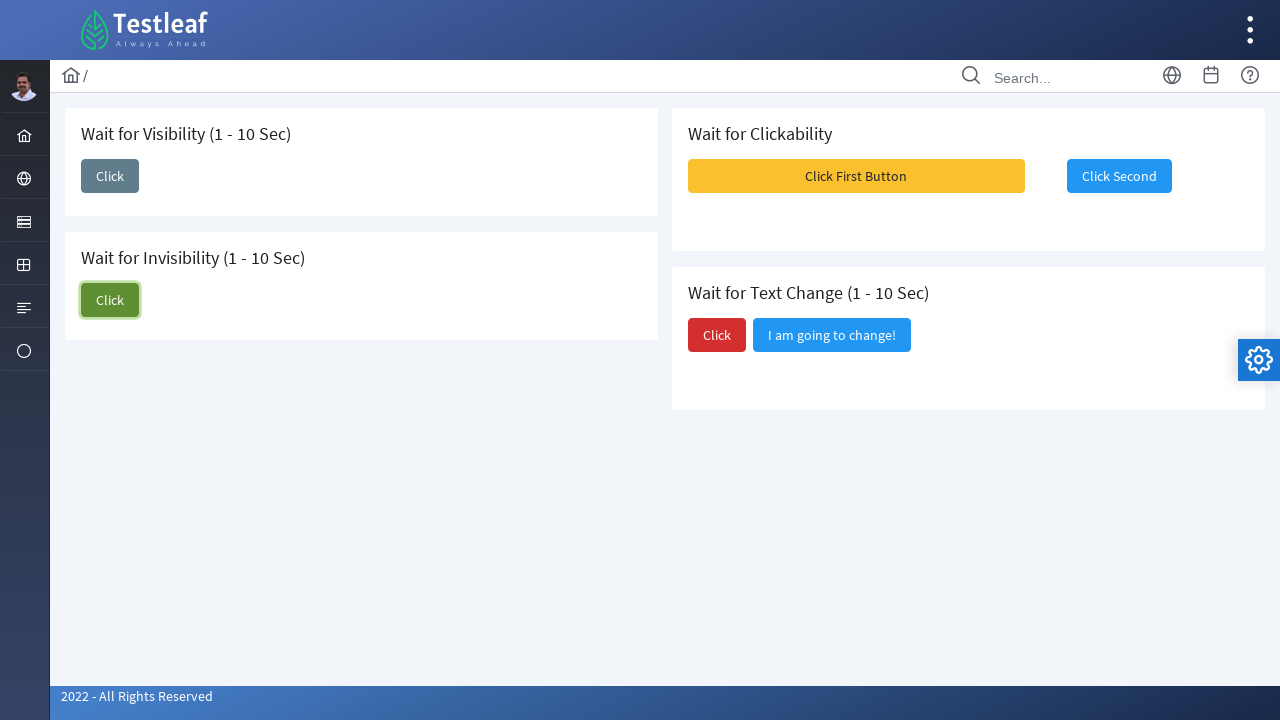